Demonstrates browser tab handling by opening OpenCart website, then opening a new tab and navigating to OrangeHRM demo site in the new tab.

Starting URL: https://www.opencart.com/

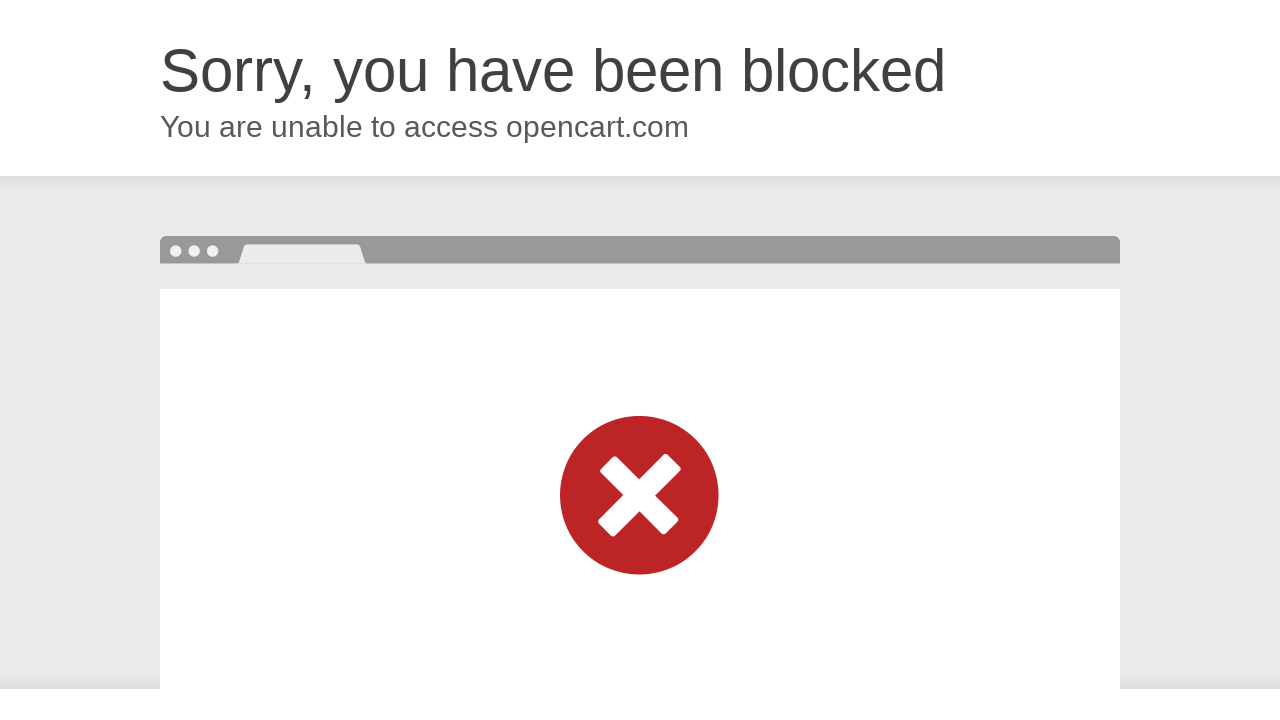

Opened a new browser tab
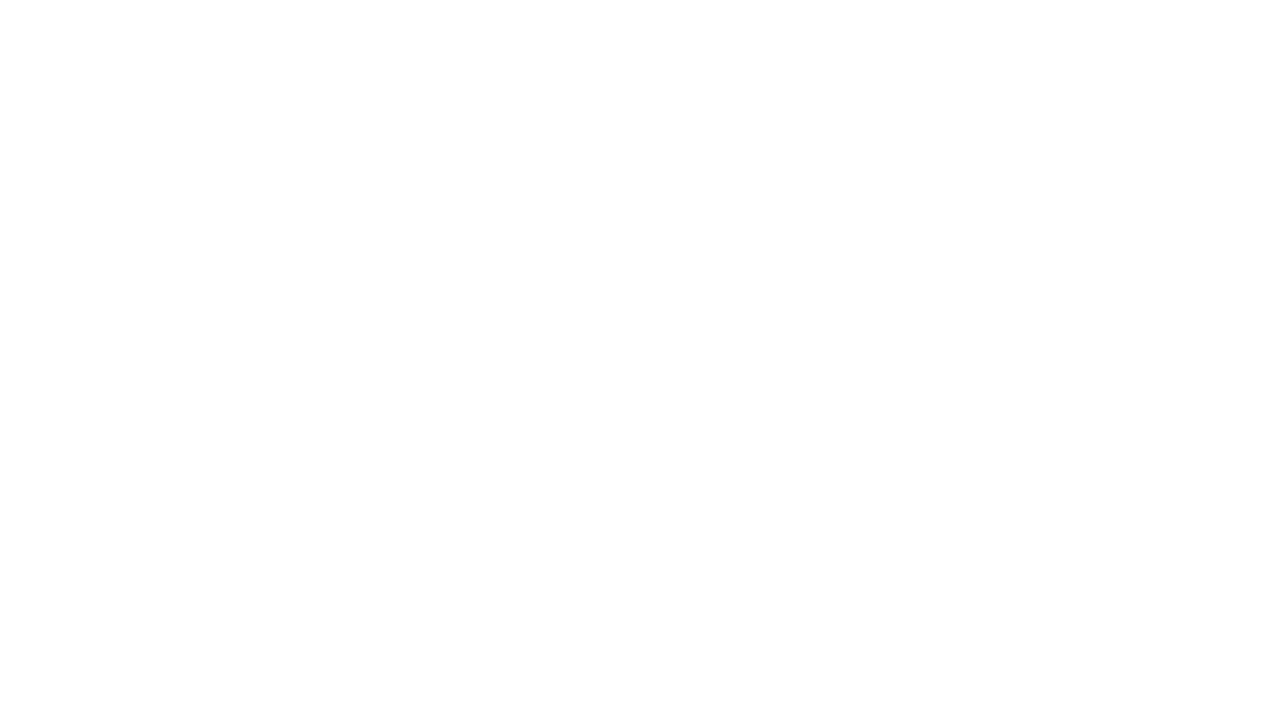

Navigated to OrangeHRM demo site in new tab
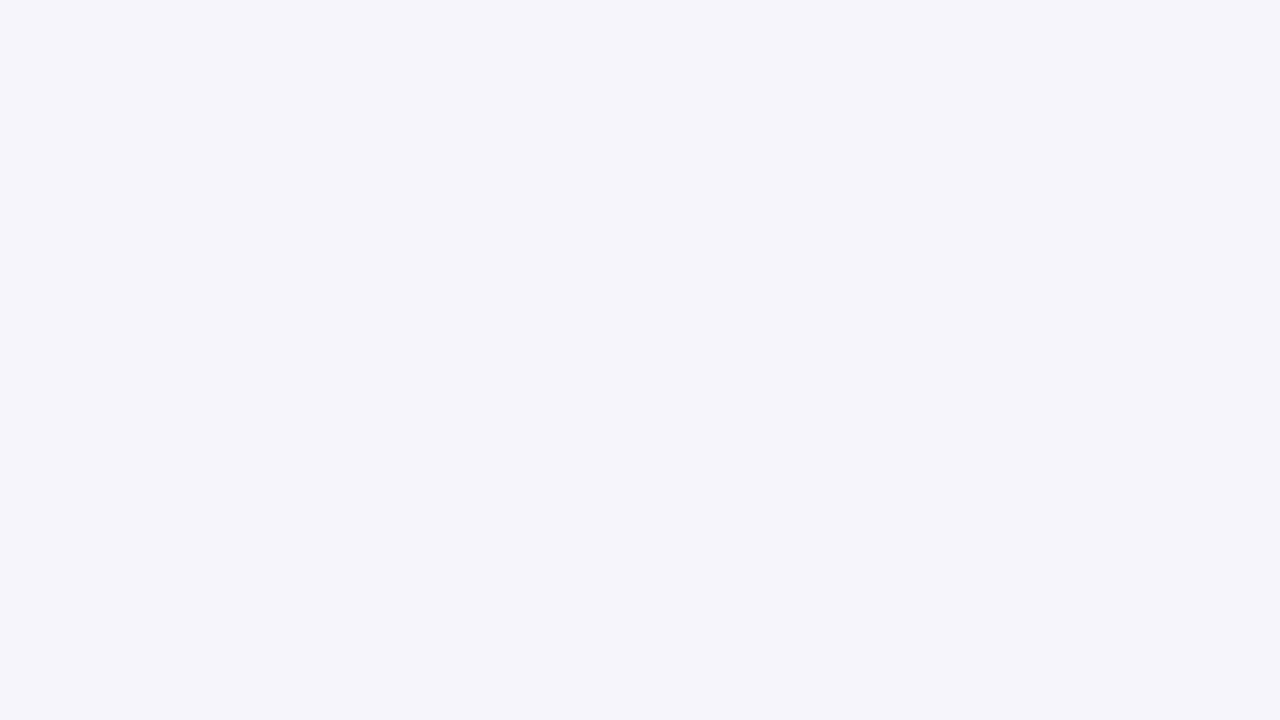

OrangeHRM demo site DOM content loaded
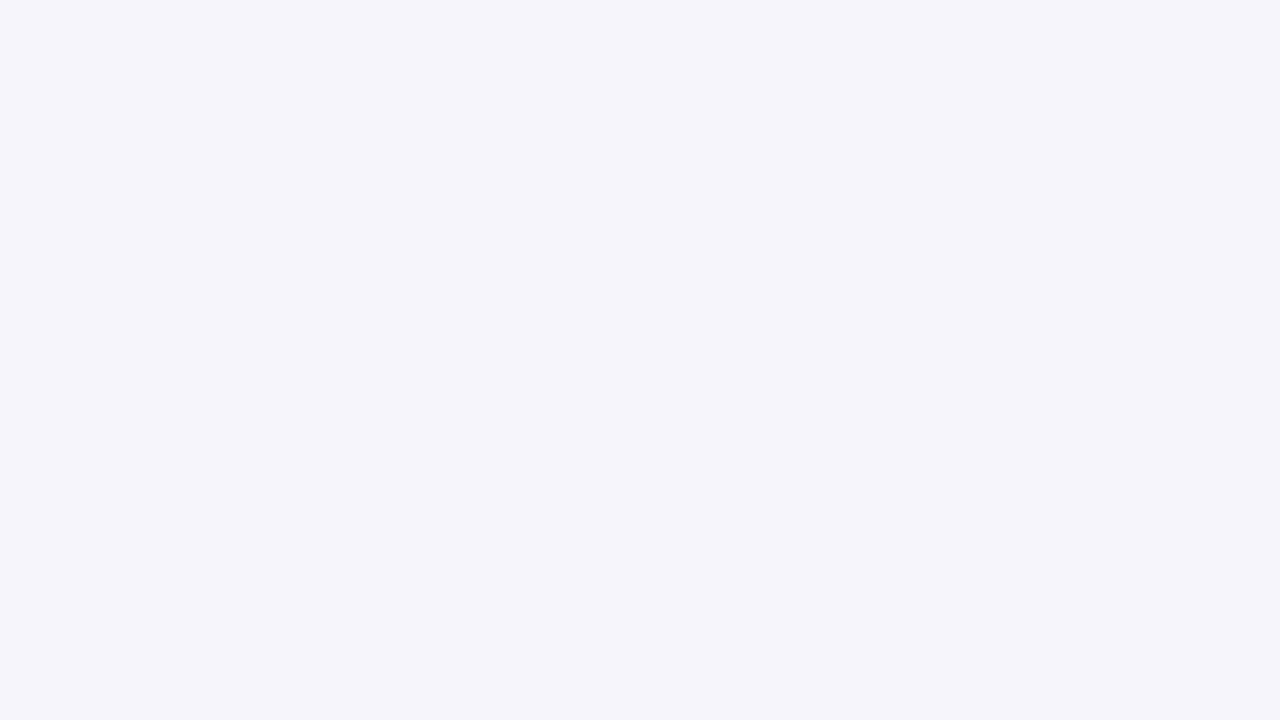

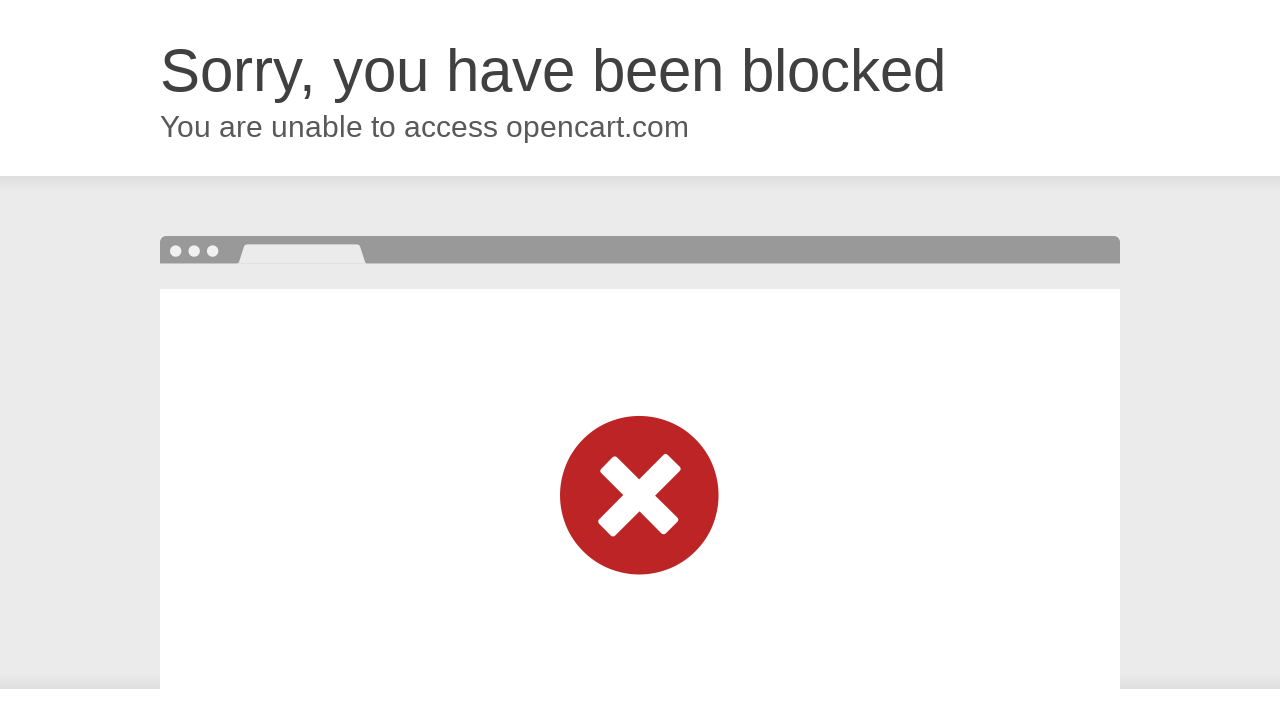